Tests JavaScript-based scrolling by navigating to a Large & Deep DOM page and scrolling to a specific position using coordinates

Starting URL: https://the-internet.herokuapp.com/

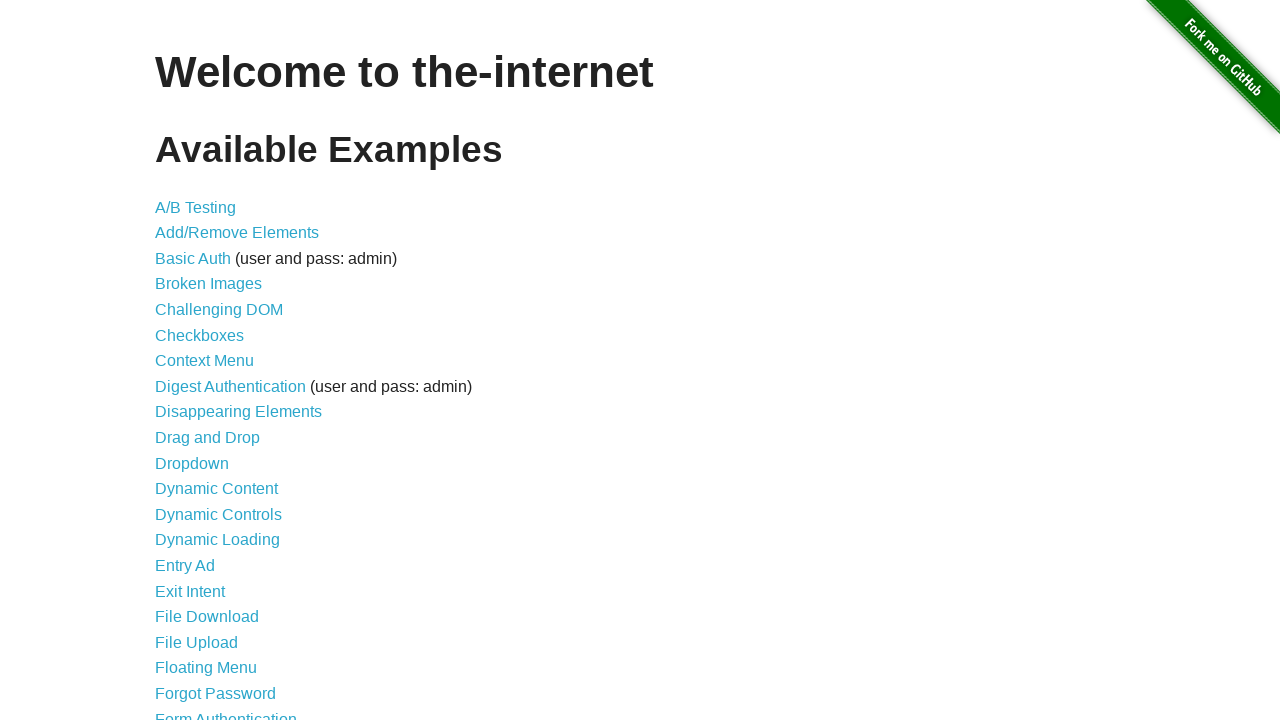

Clicked on 'Large & Deep DOM' link at (225, 361) on text=Large & Deep DOM
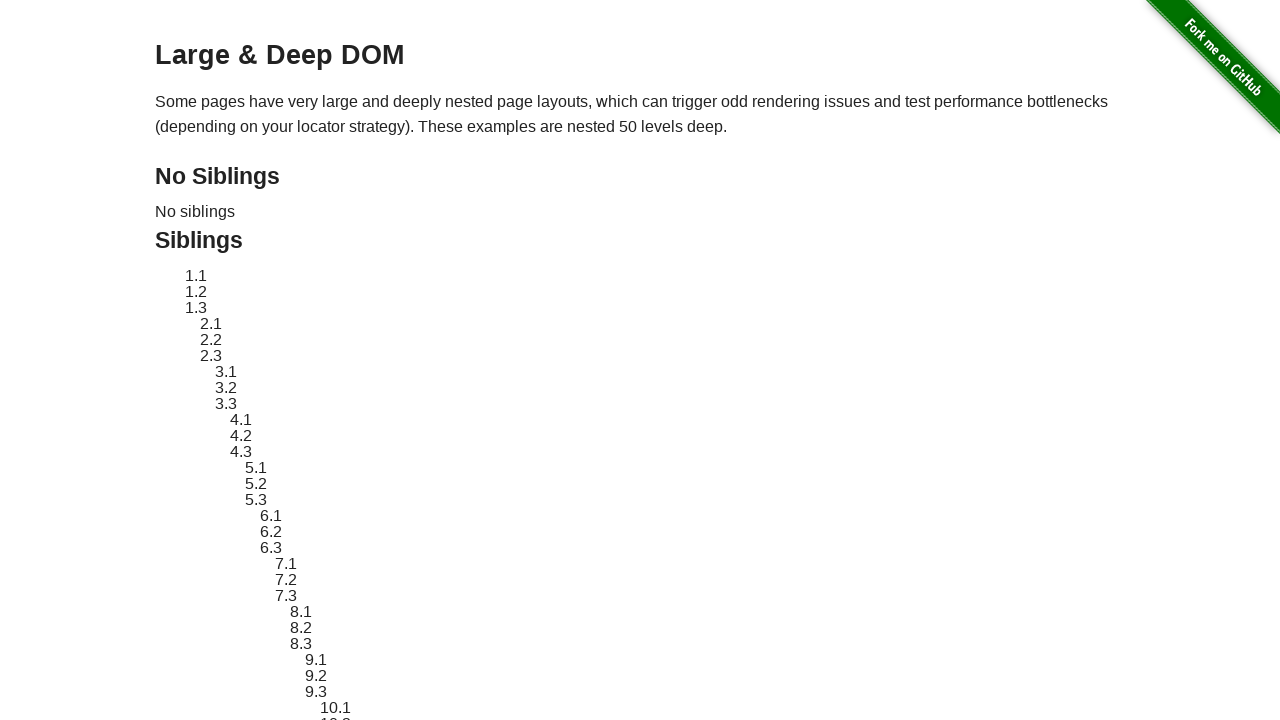

Waited for page DOM content to load
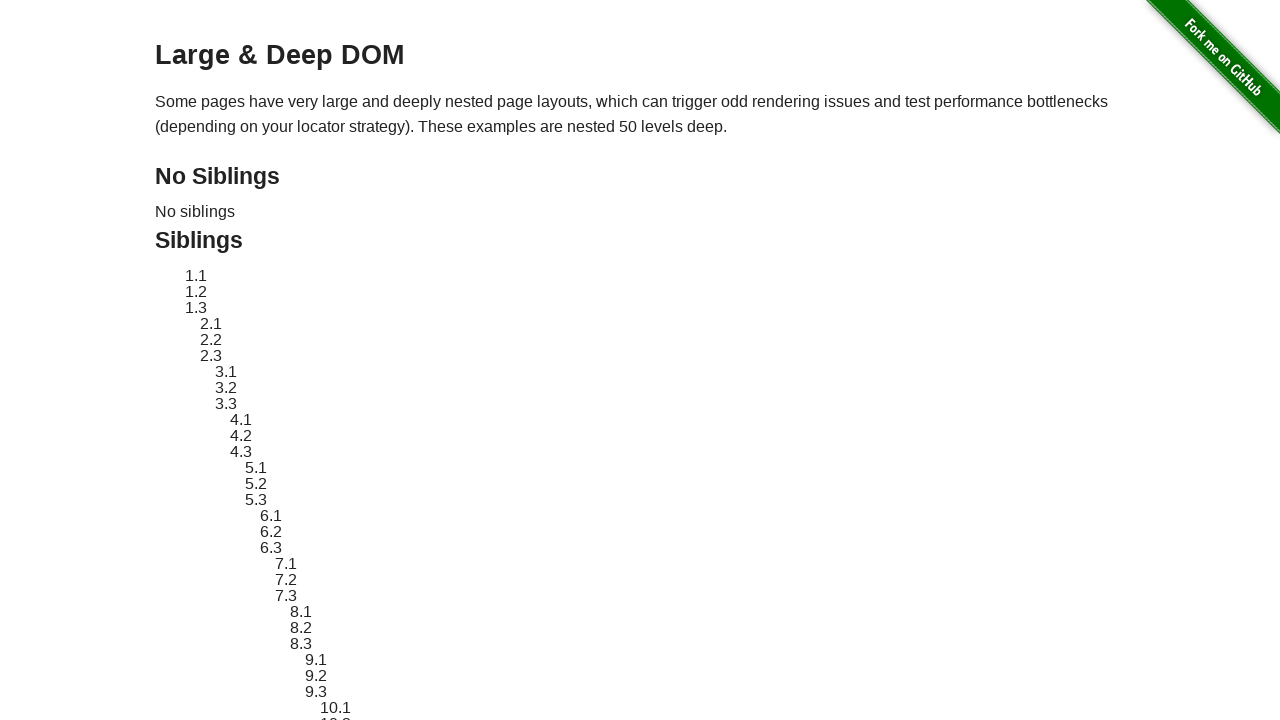

Executed JavaScript scroll by 500 pixels horizontally and 2650 pixels vertically
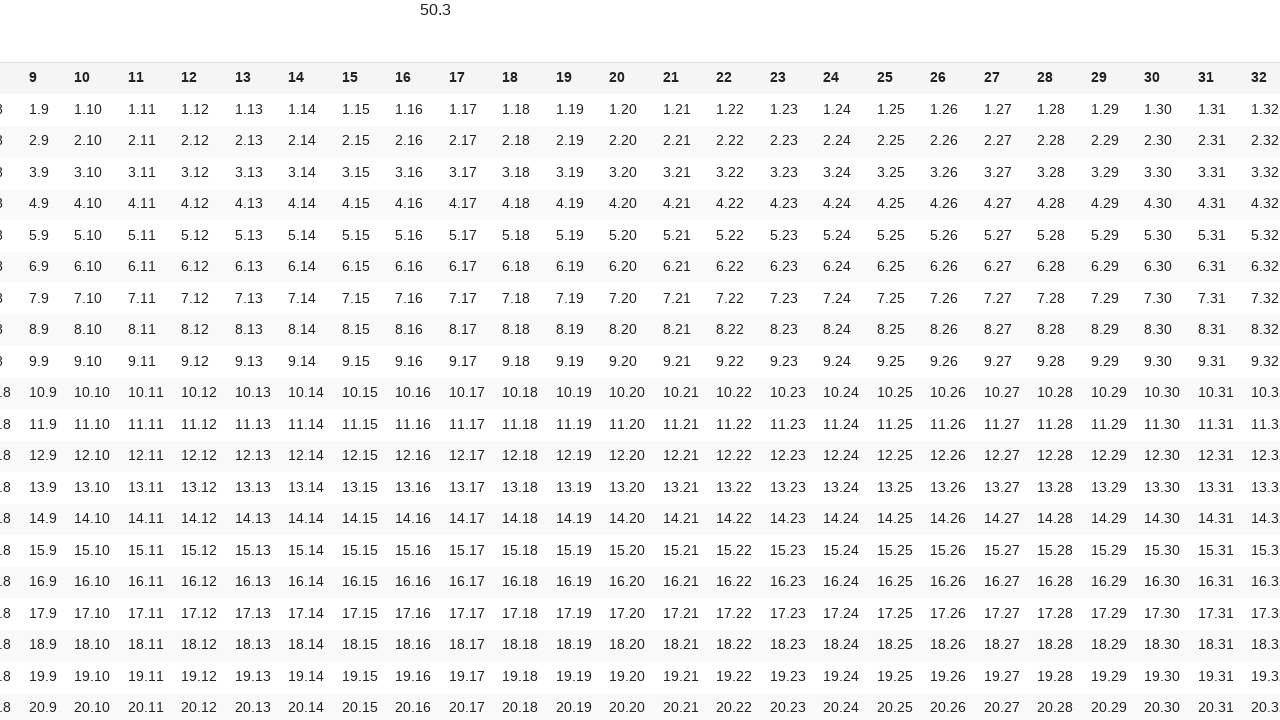

Waited 500ms for scroll animation to complete
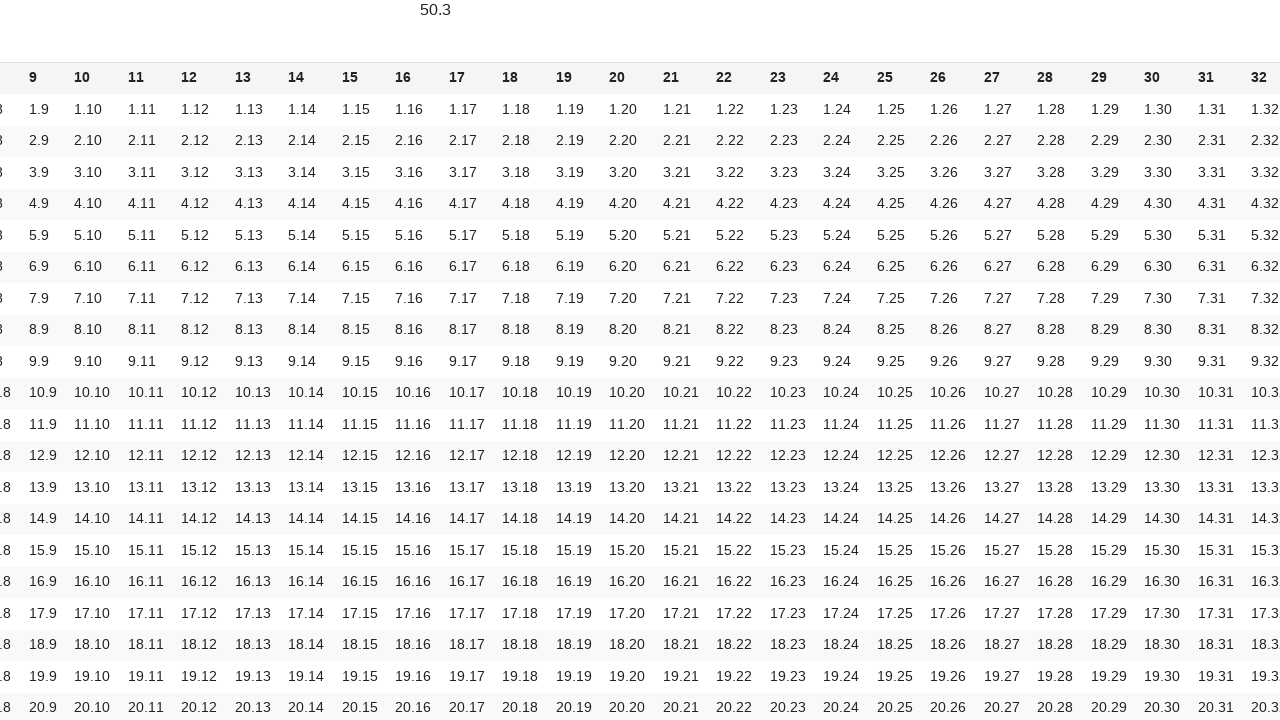

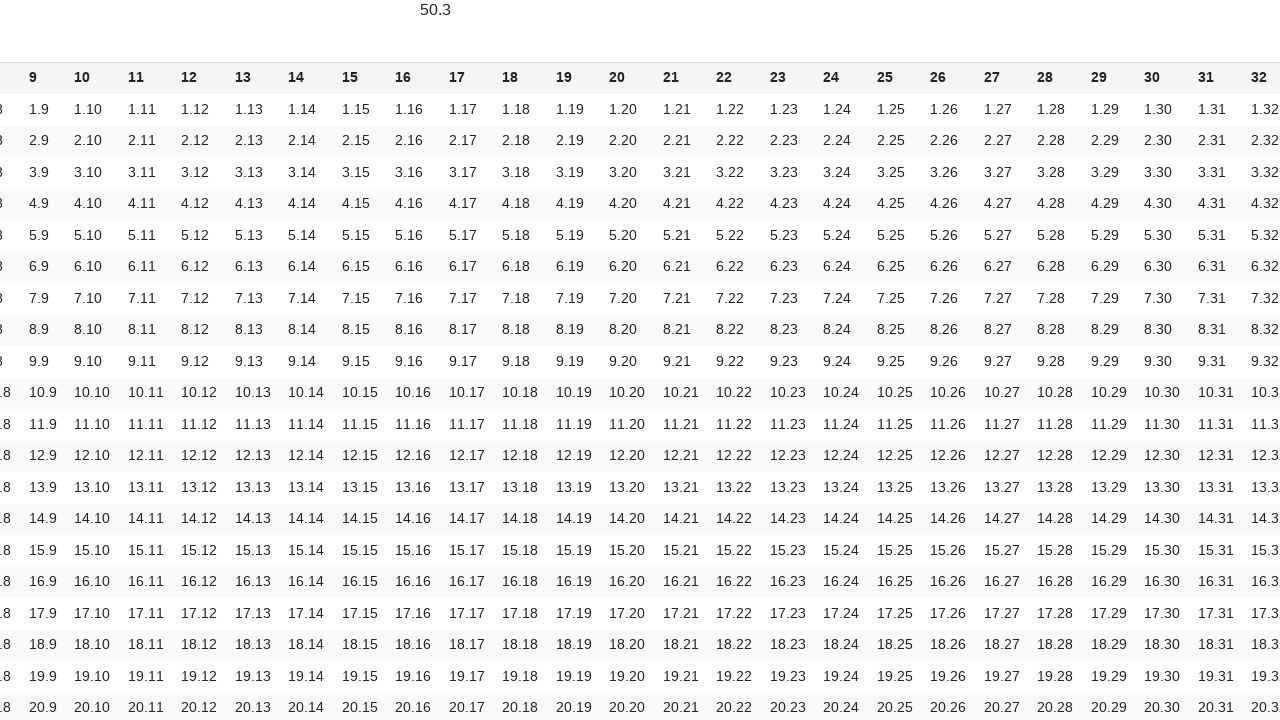